Tests user registration on ParaBank website by clicking register link and filling out the registration form

Starting URL: https://parabank.parasoft.com/parabank/index.htm

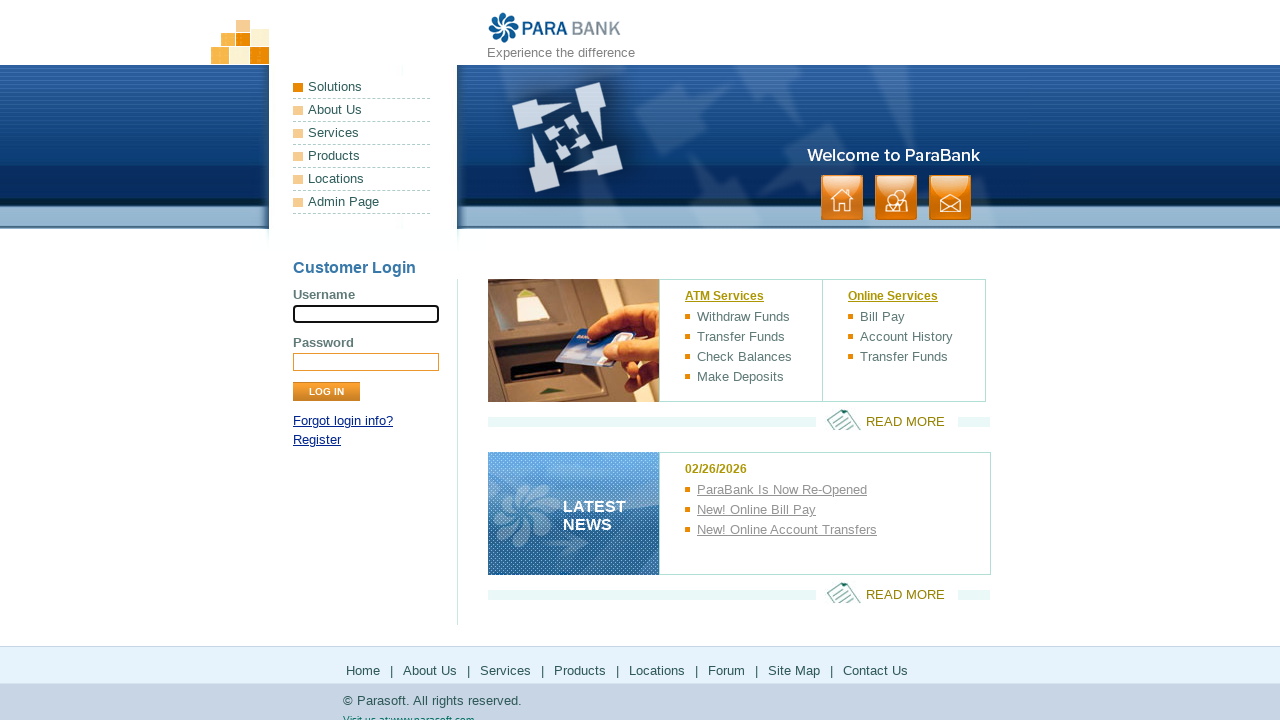

Clicked Register link at (317, 440) on xpath=//p[2]/a[text()='Register']
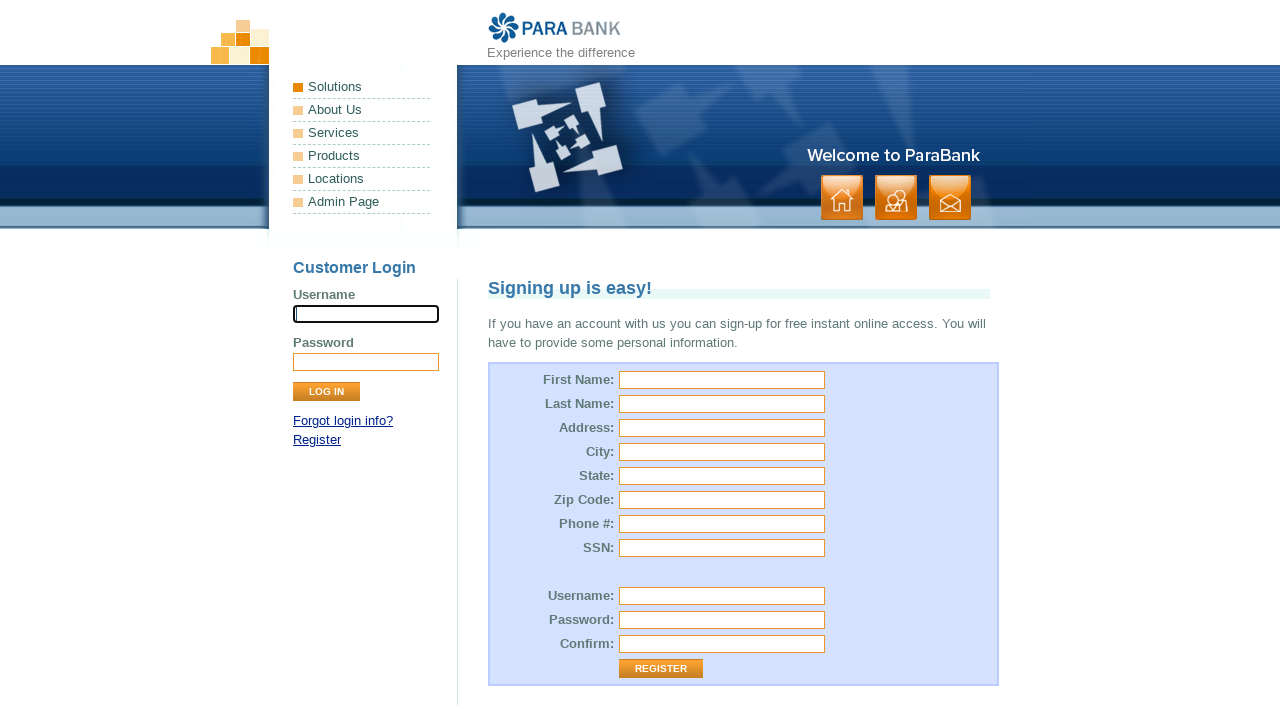

Filled first name field with 'Aarav' on #customer\.firstName
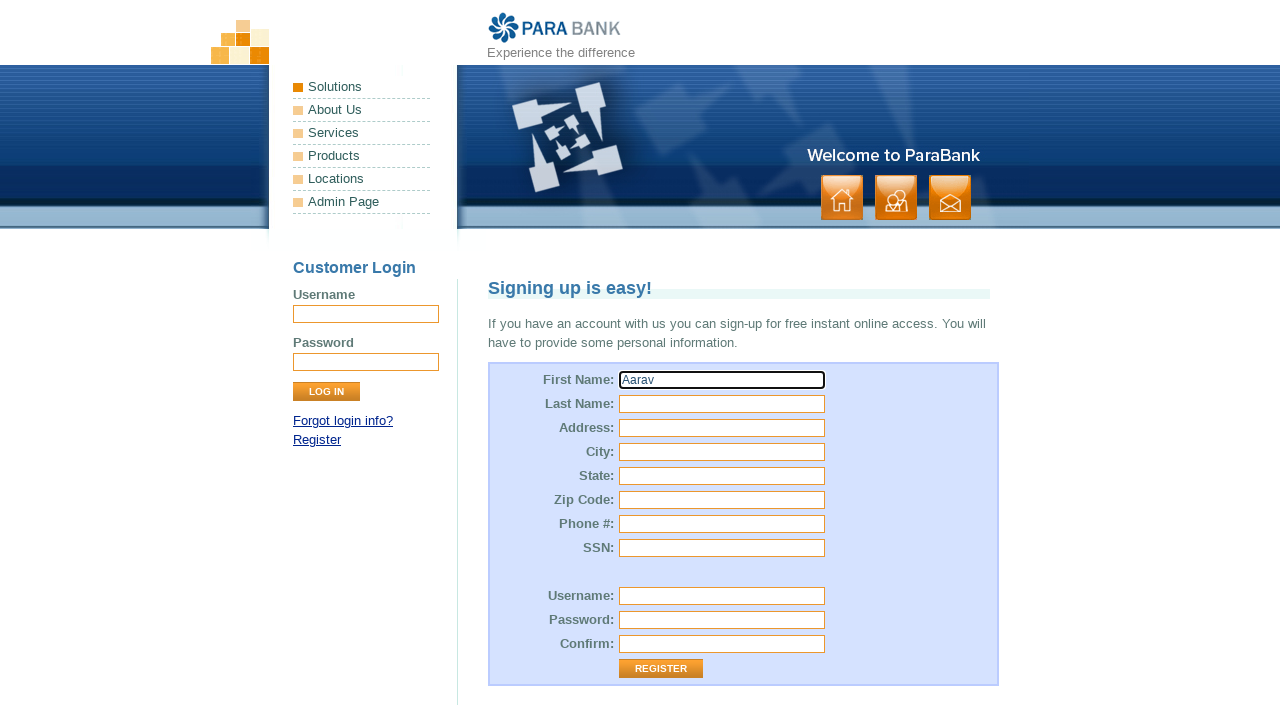

Filled last name field with 'Shah' on #customer\.lastName
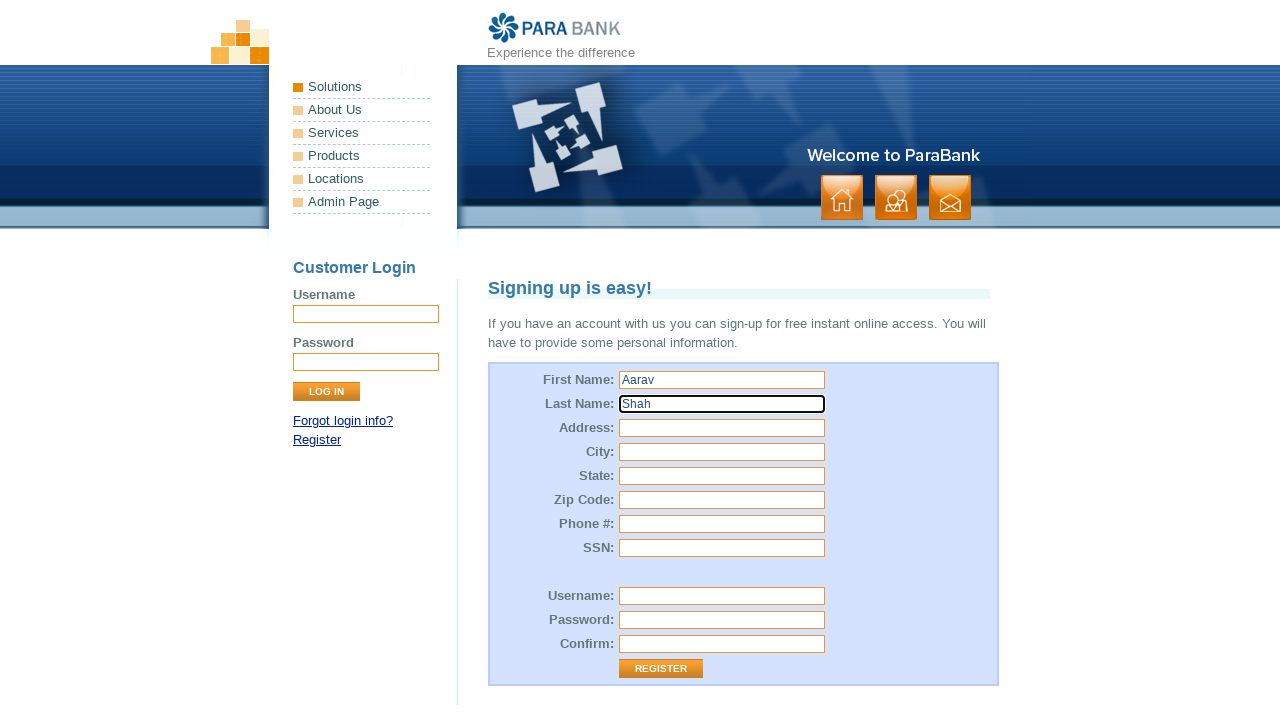

Filled street address with '11 Francis Road' on #customer\.address\.street
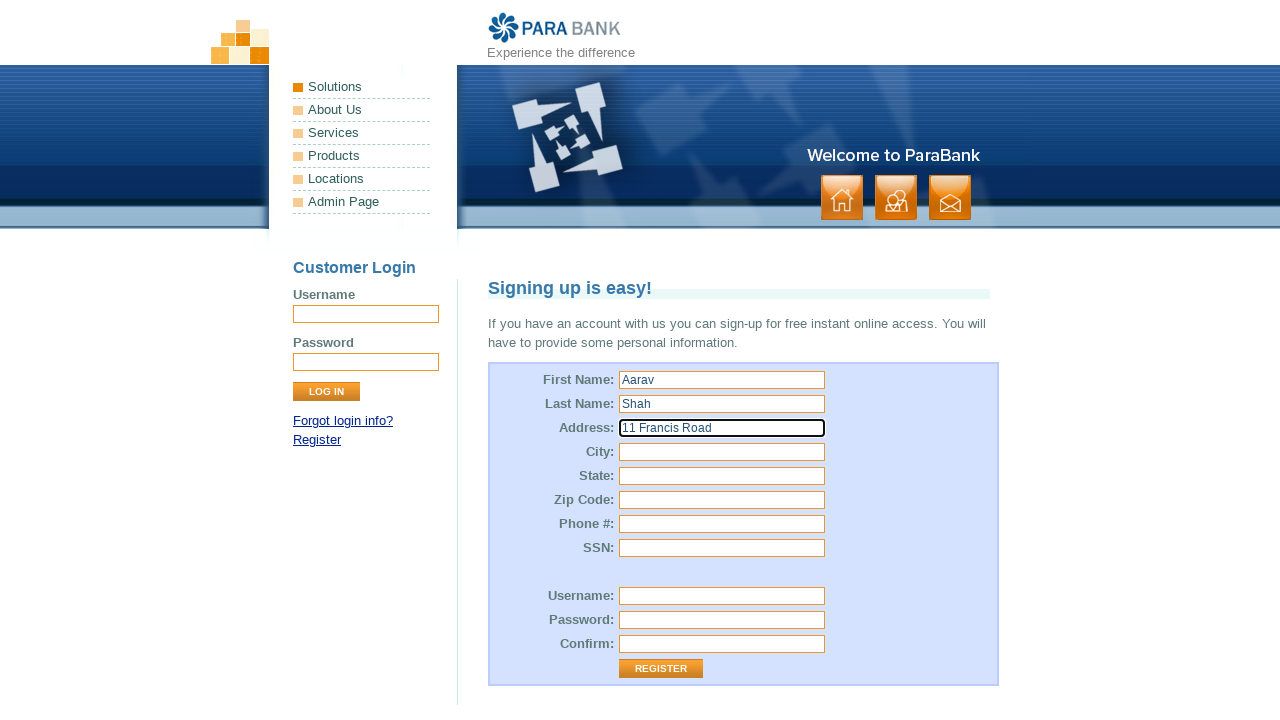

Filled city field with 'London' on #customer\.address\.city
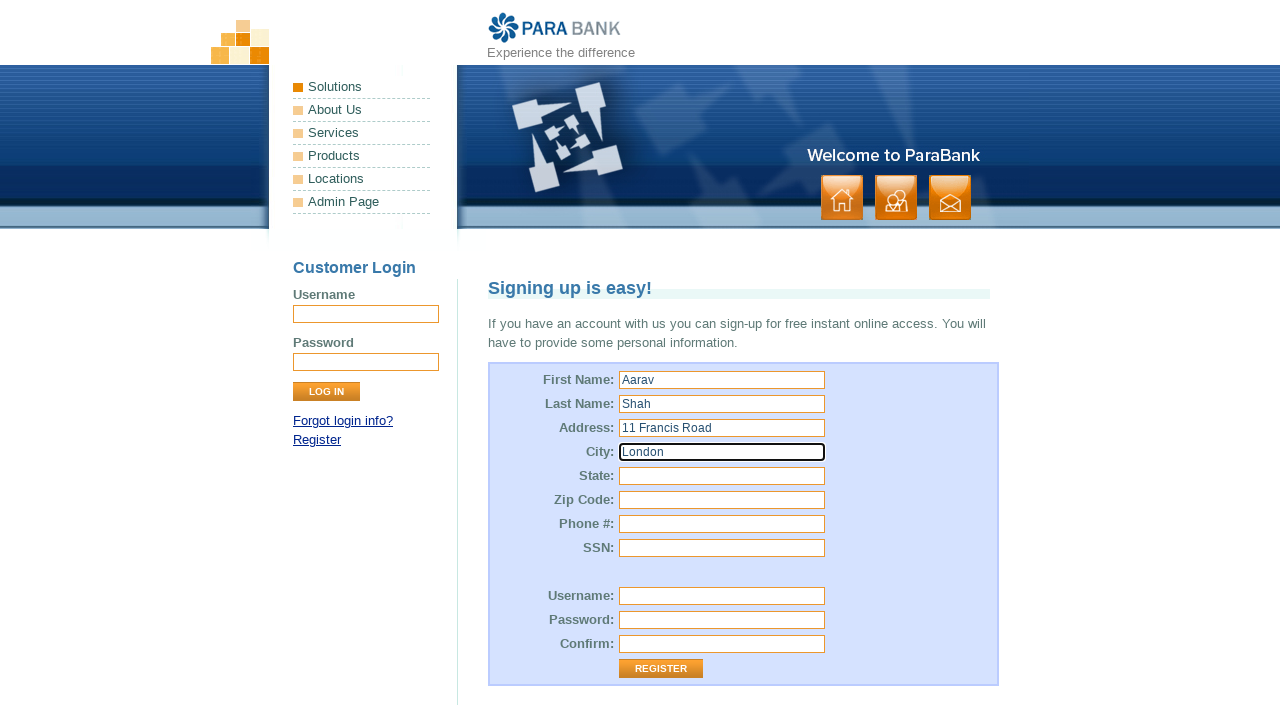

Filled state field with 'United Kingdom' on #customer\.address\.state
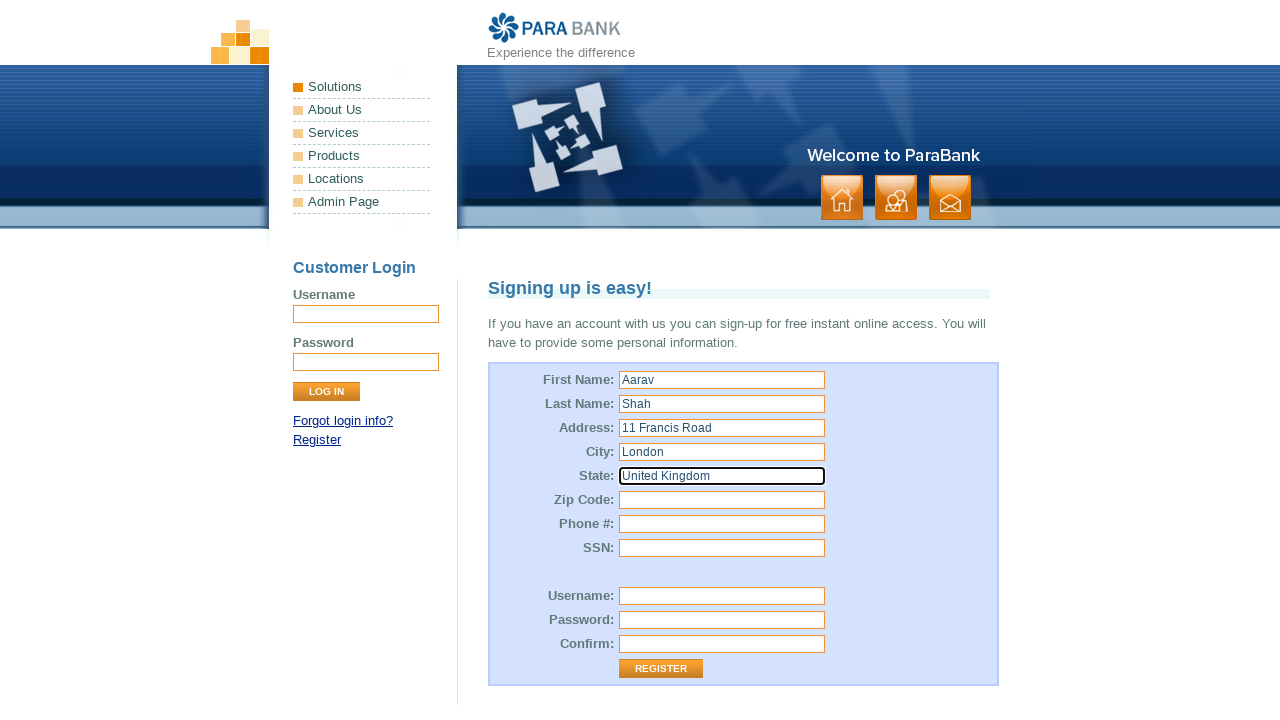

Filled zip code field with 'Ha1 2qz' on #customer\.address\.zipCode
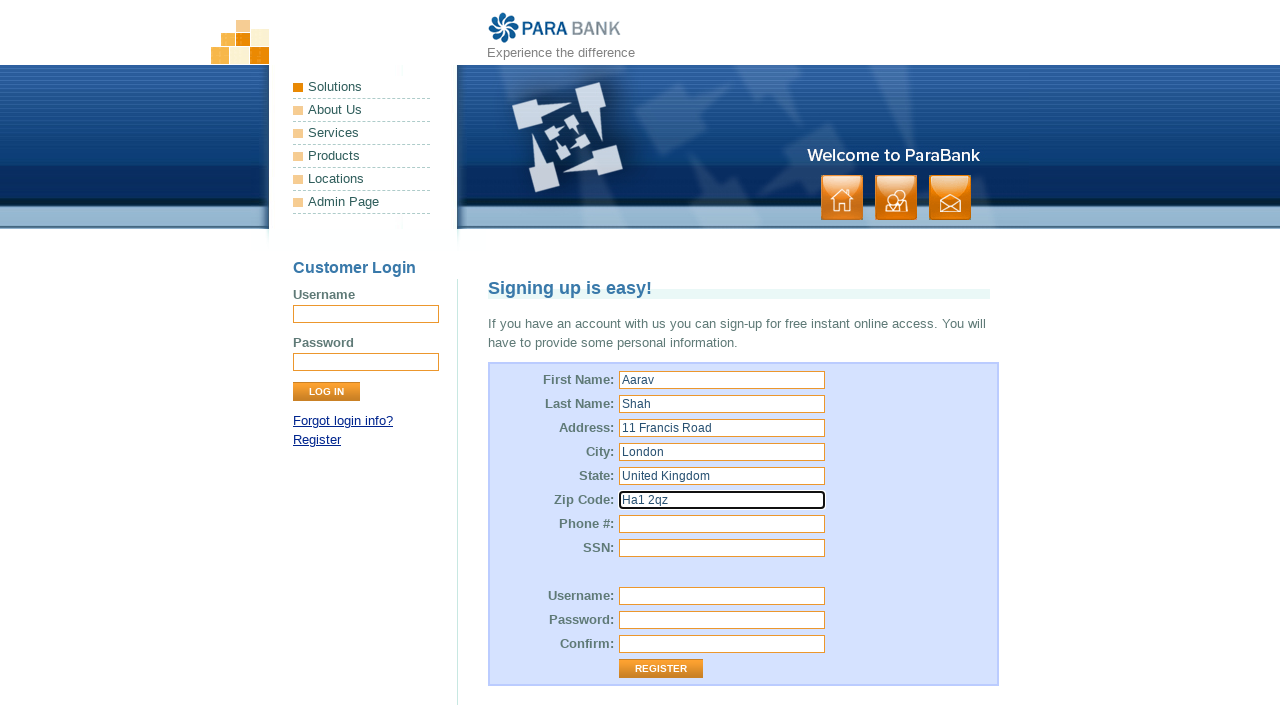

Filled phone number field with '12345678' on #customer\.phoneNumber
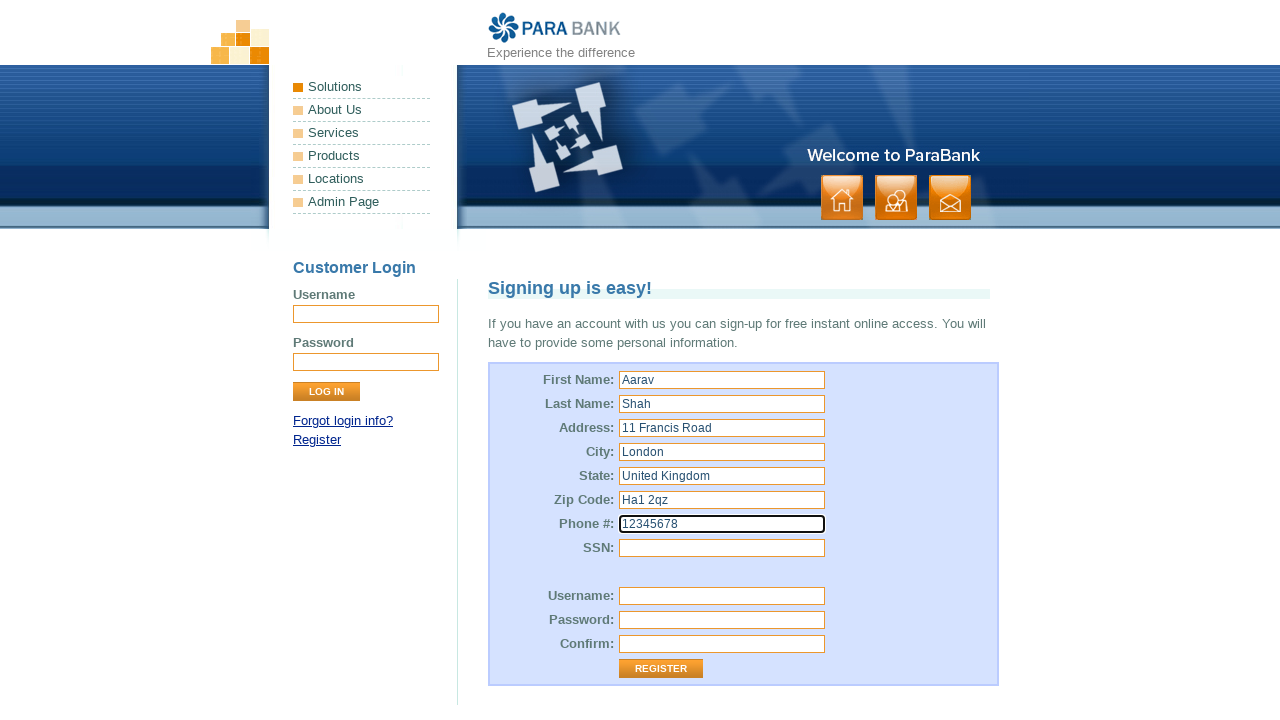

Filled SSN field with 'ssn001' on #customer\.ssn
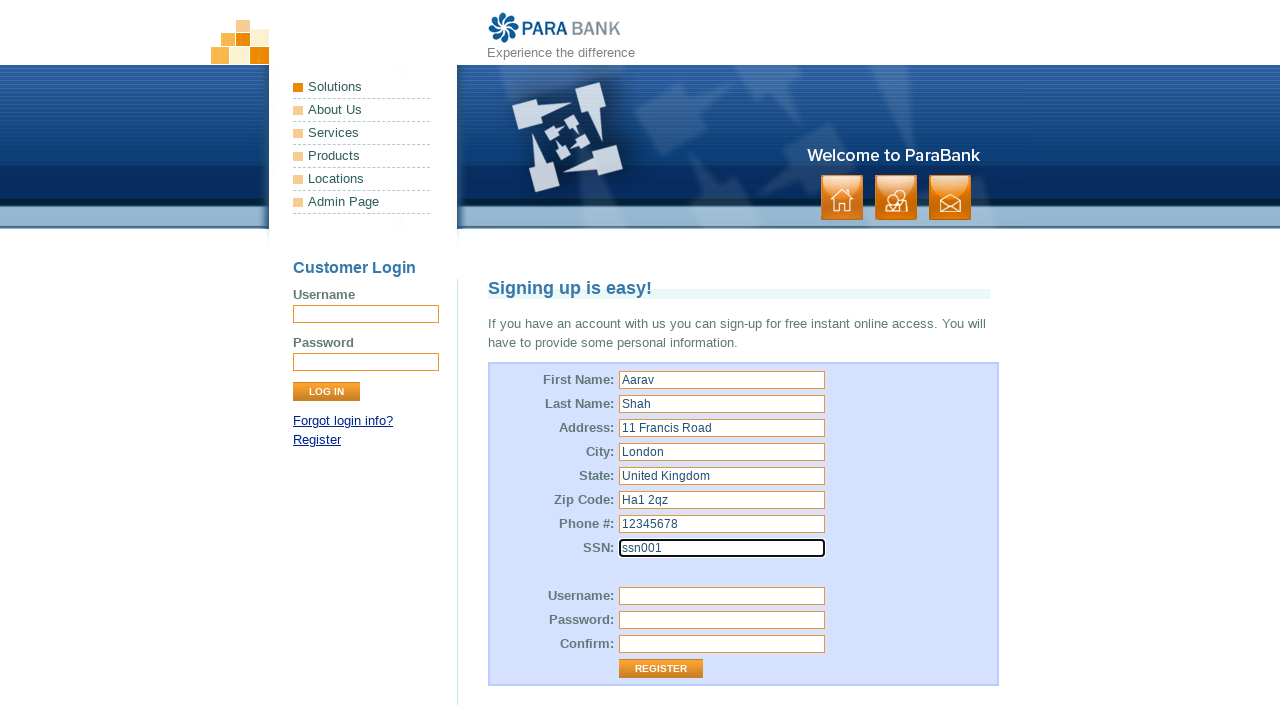

Filled username field with 'TestUser456' on #customer\.username
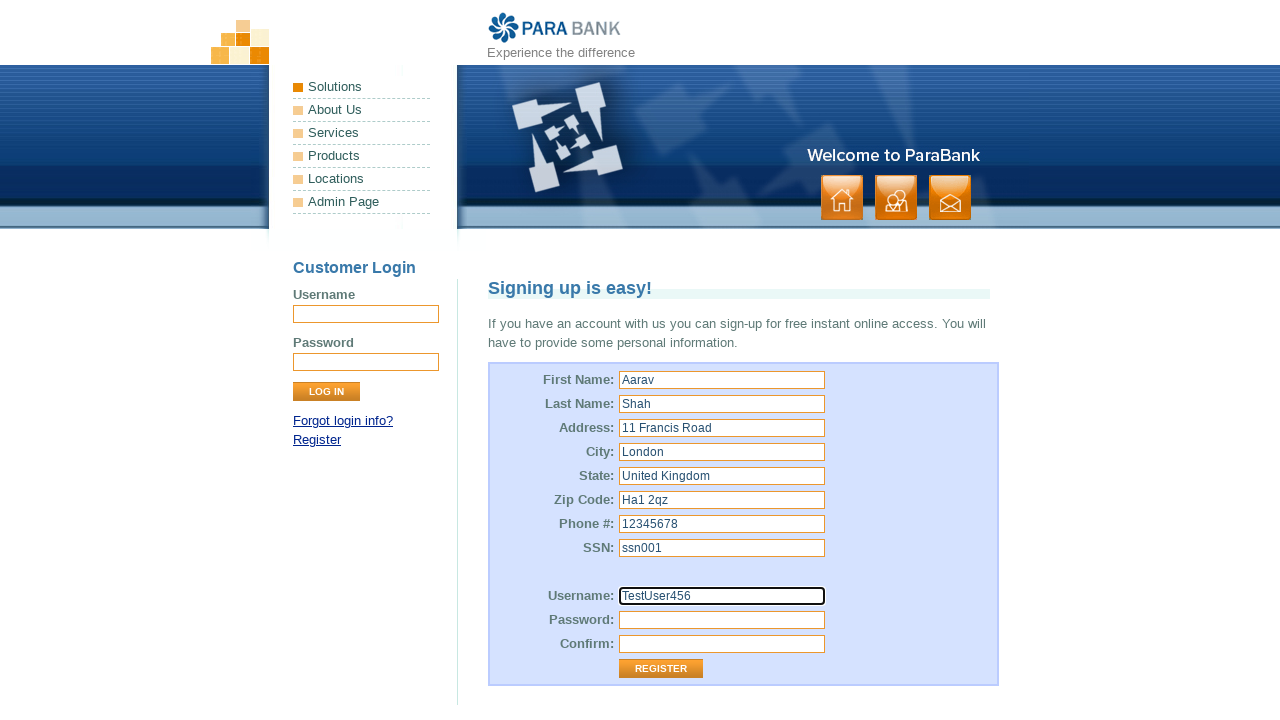

Filled password field with '123456789' on #customer\.password
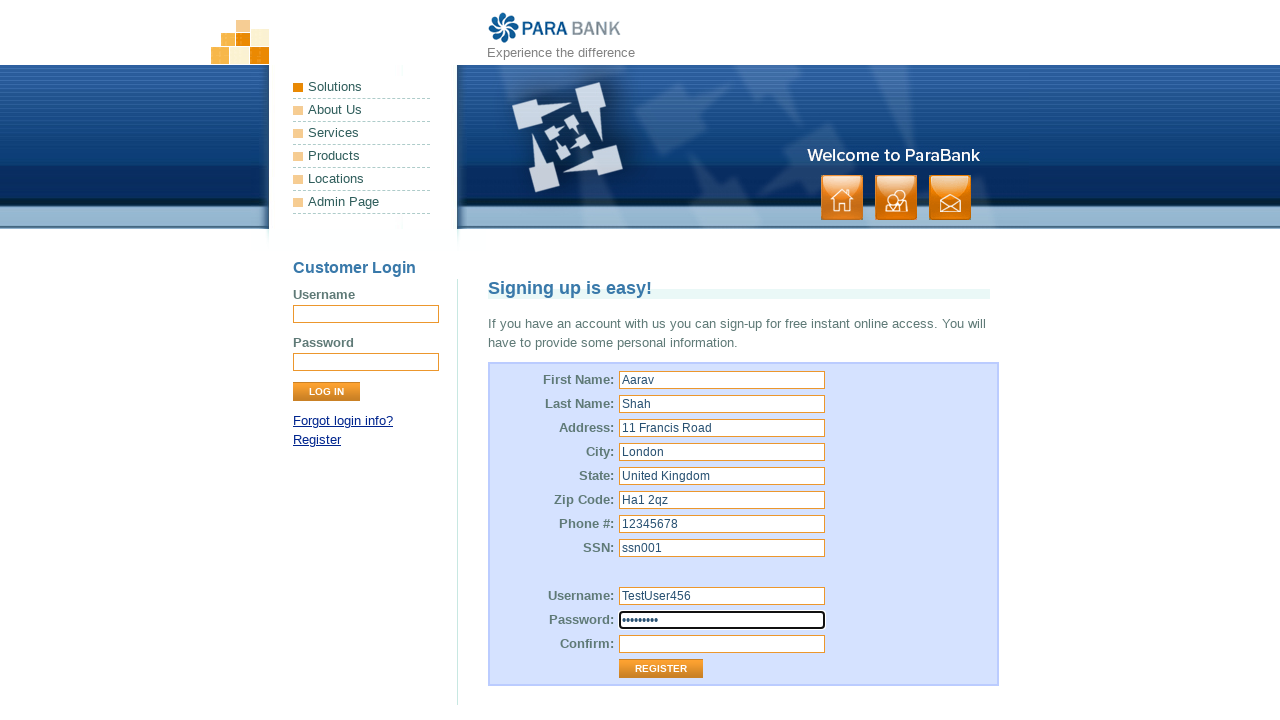

Filled repeated password field with '123456789' on #repeatedPassword
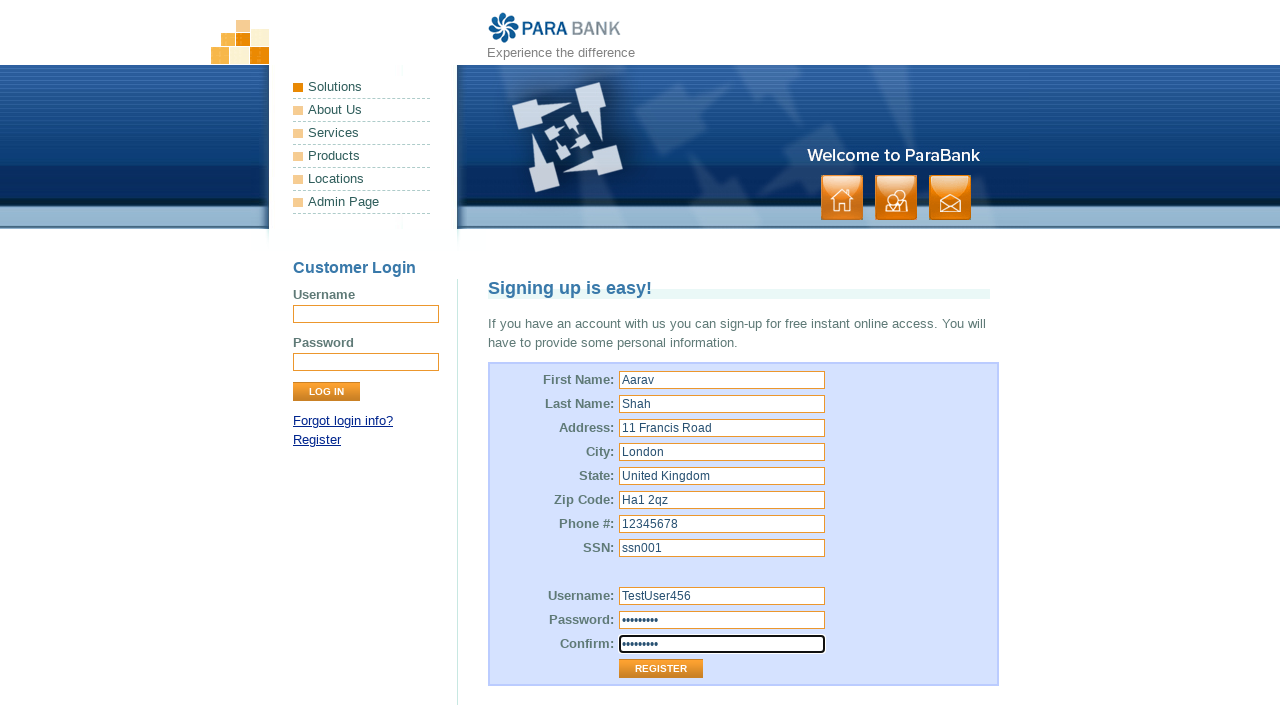

Clicked submit button to complete registration at (896, 198) on .button
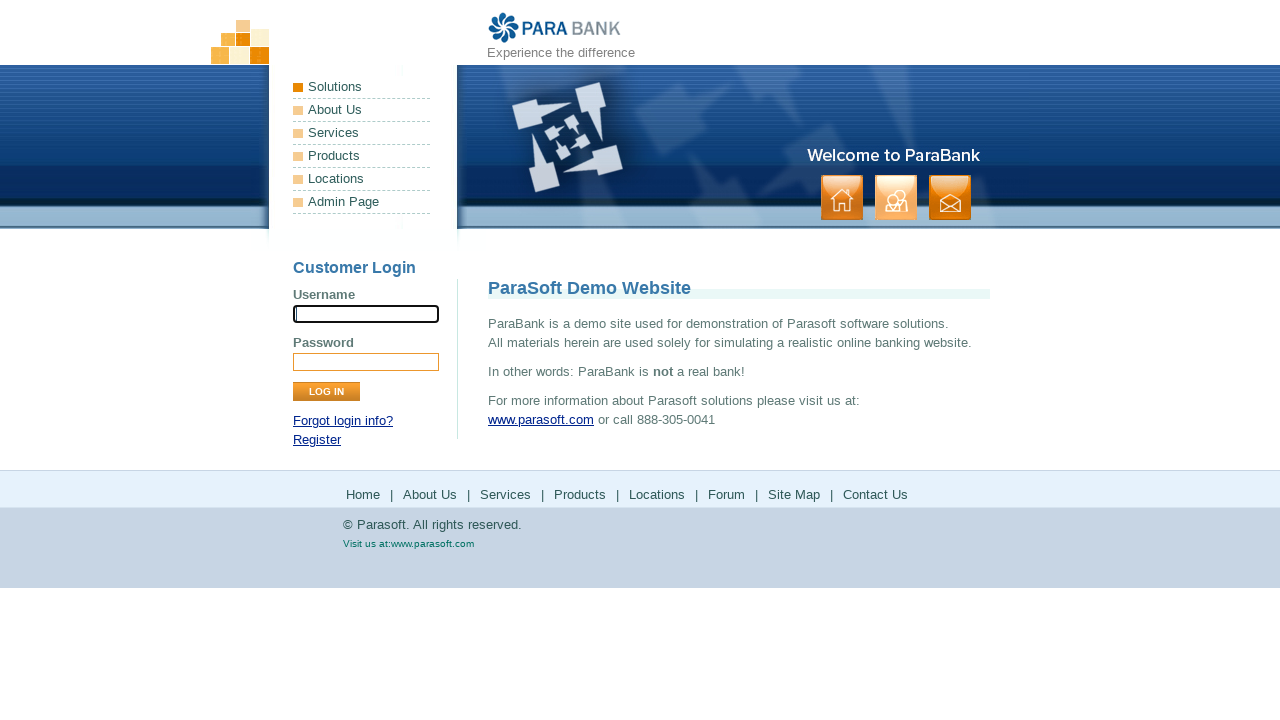

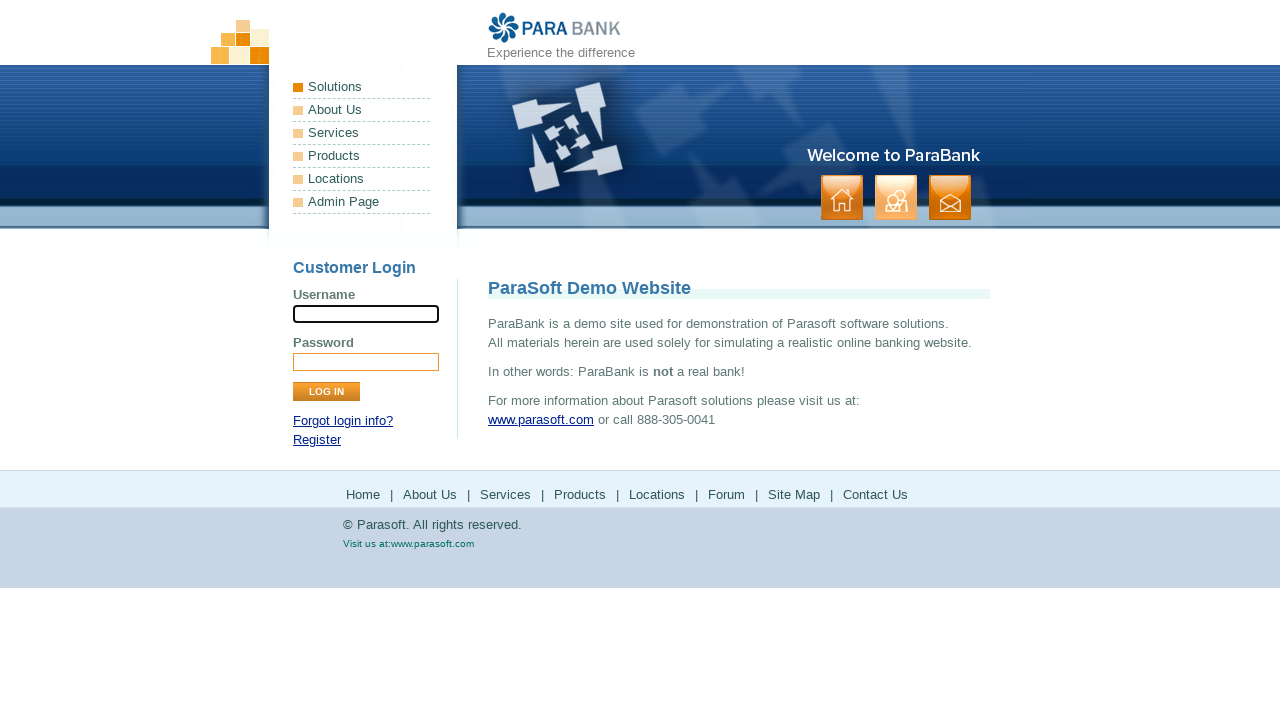